Tests dropdown select functionality by selecting options using different methods: visible text, value, and index

Starting URL: https://bonigarcia.dev/selenium-webdriver-java/web-form.html

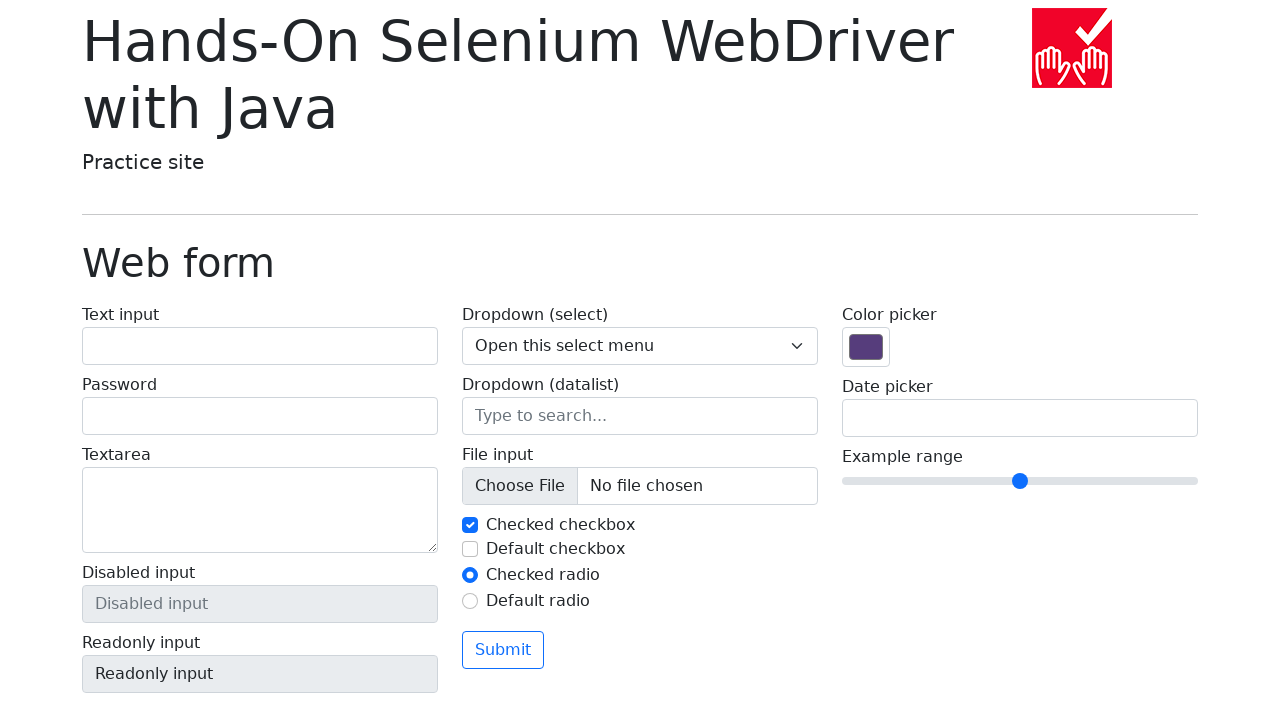

Selected dropdown option by visible text 'Open this select menu' on select[name='my-select']
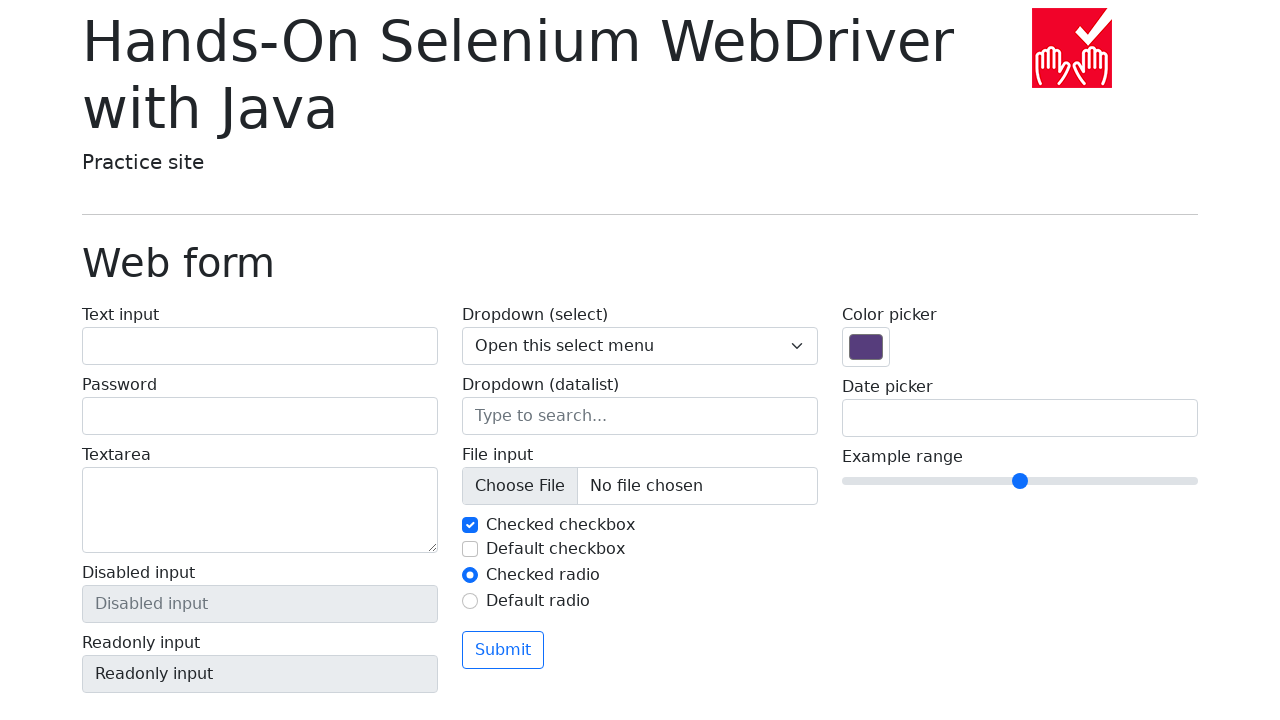

Selected dropdown option by value '1' on select[name='my-select']
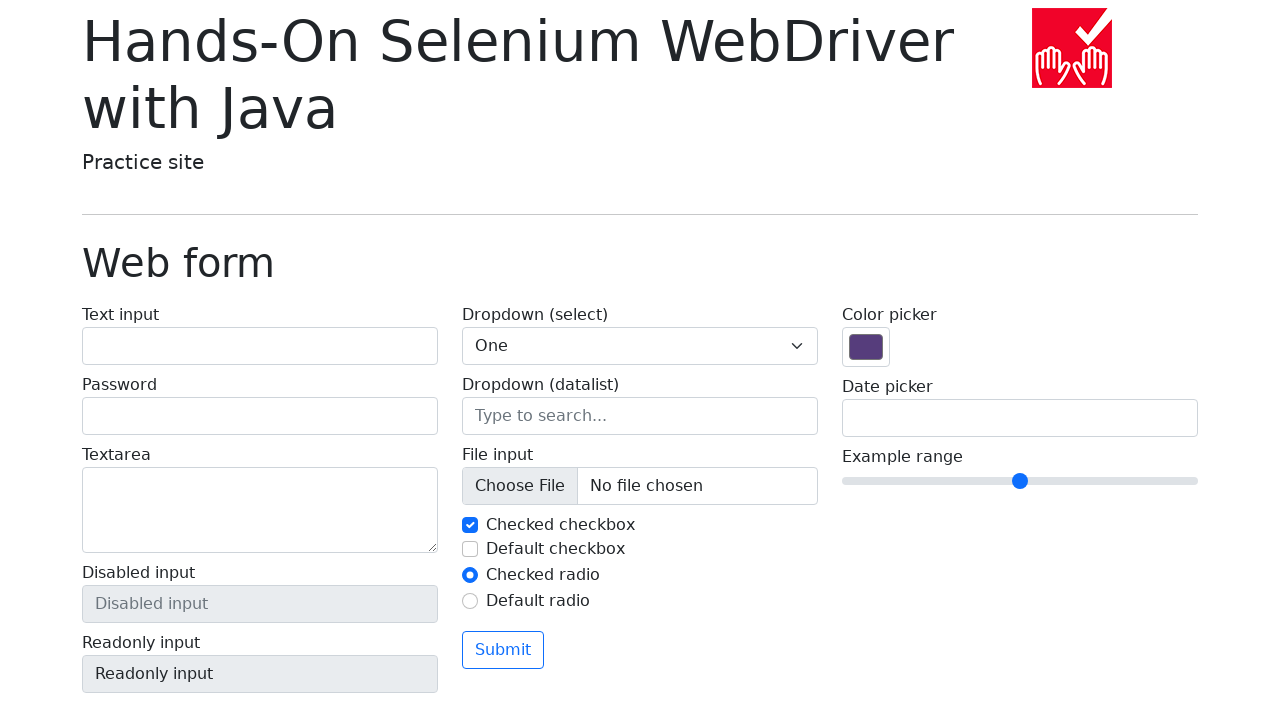

Selected dropdown option by value '2' (index 2) on select[name='my-select']
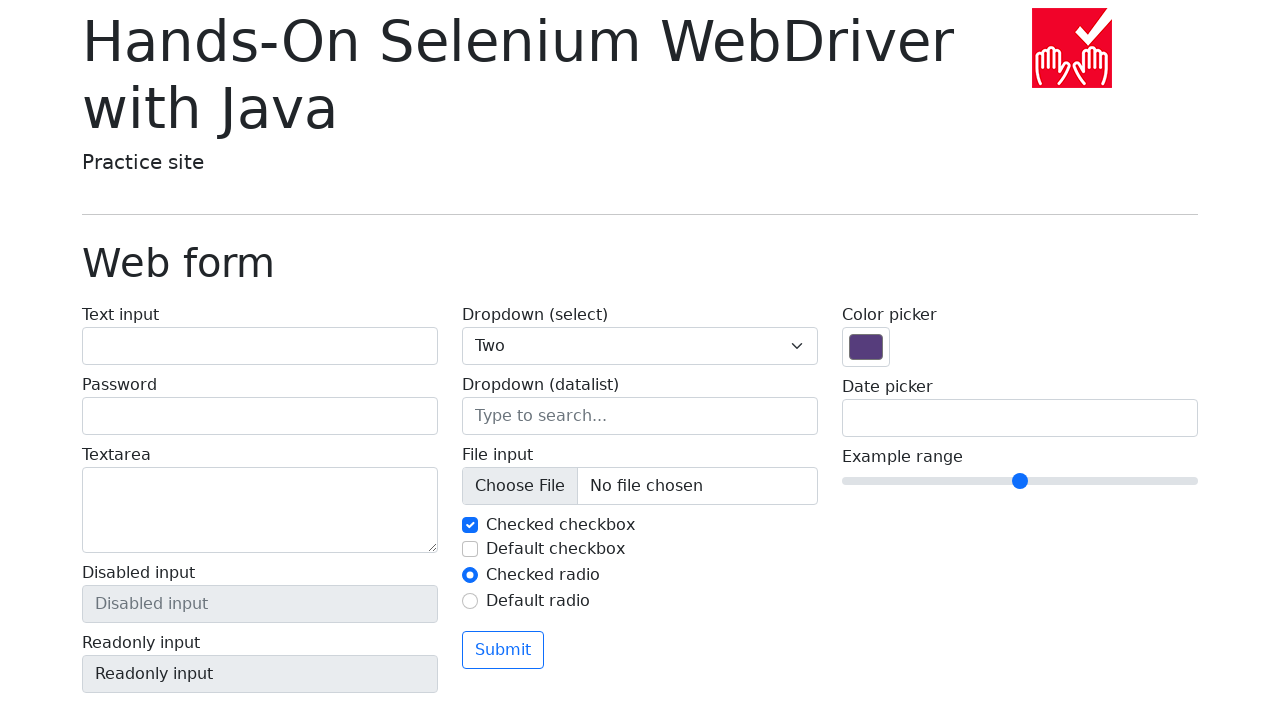

Selected dropdown option by visible text 'Three' on select[name='my-select']
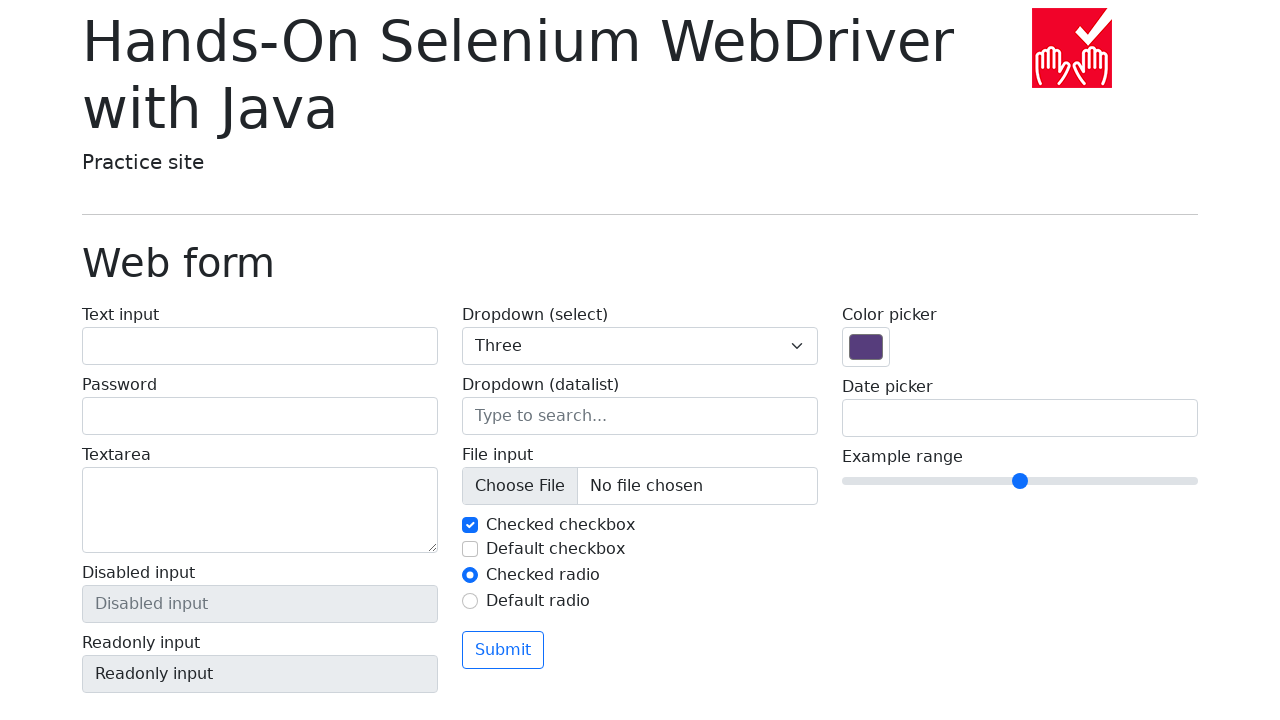

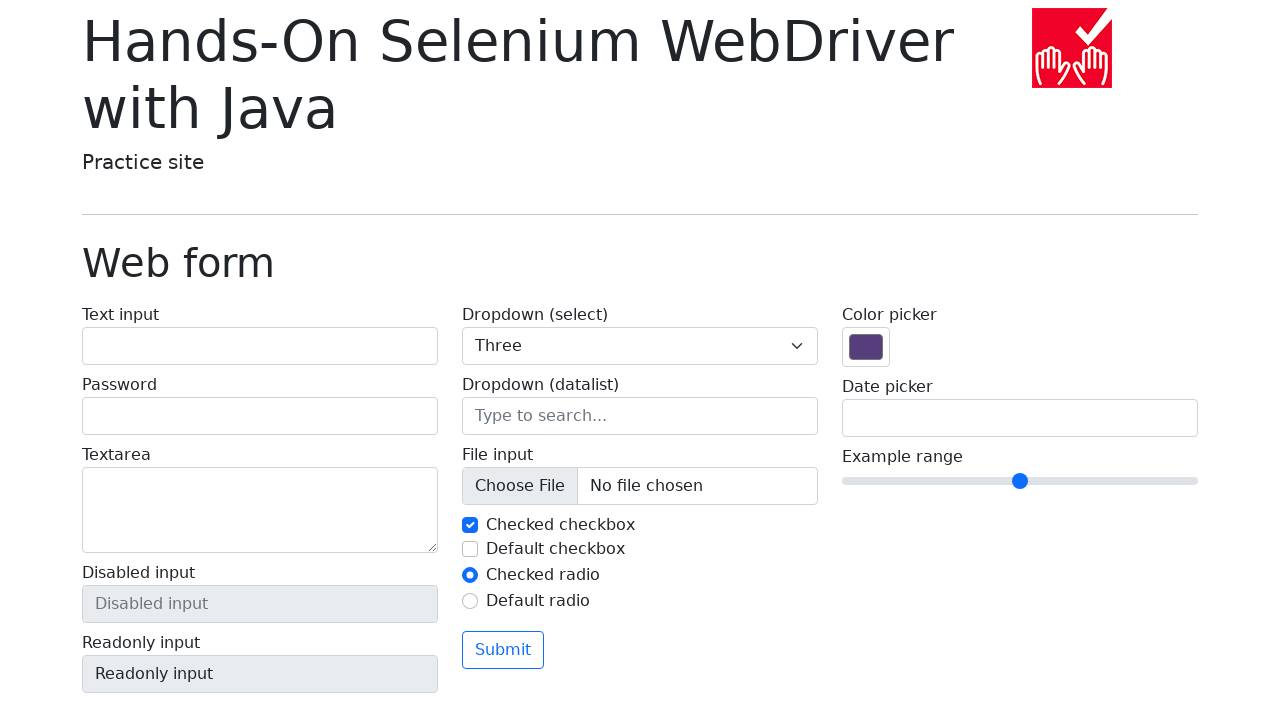